Tests double-click functionality by performing a double-click on a button and verifying the confirmation message appears

Starting URL: https://demoqa.com/buttons

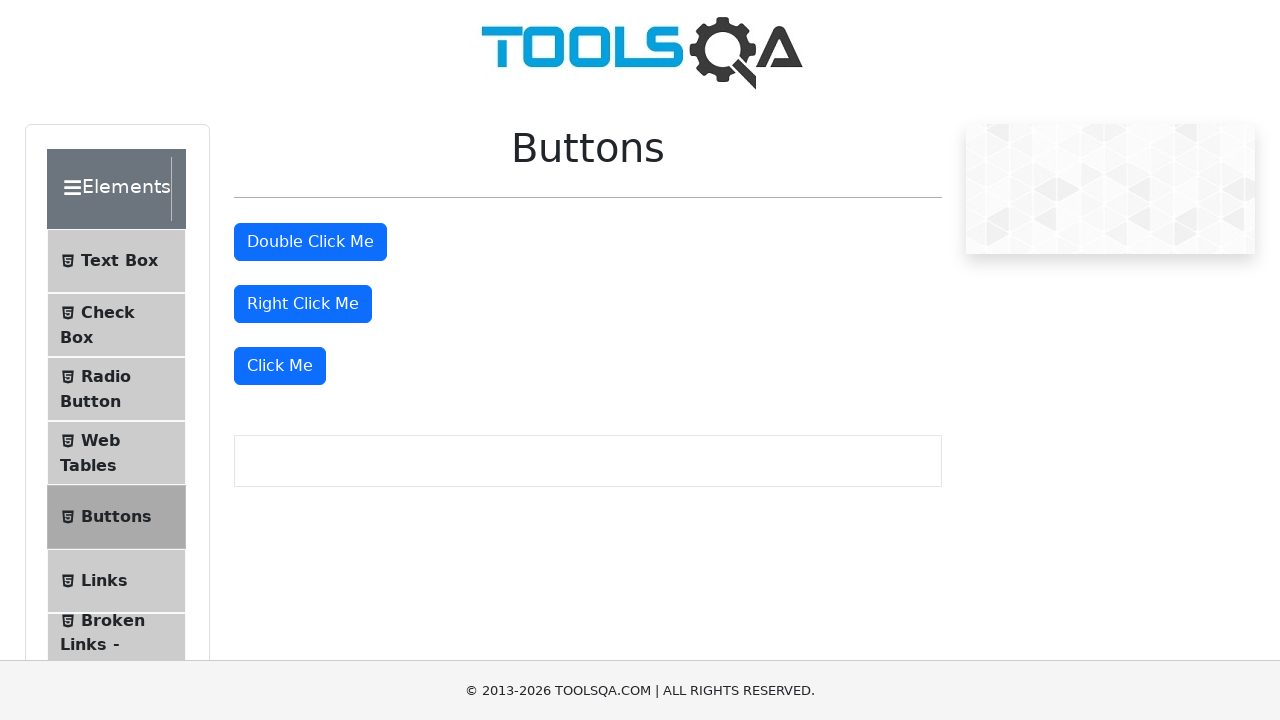

Double-clicked the double click button at (310, 242) on #doubleClickBtn
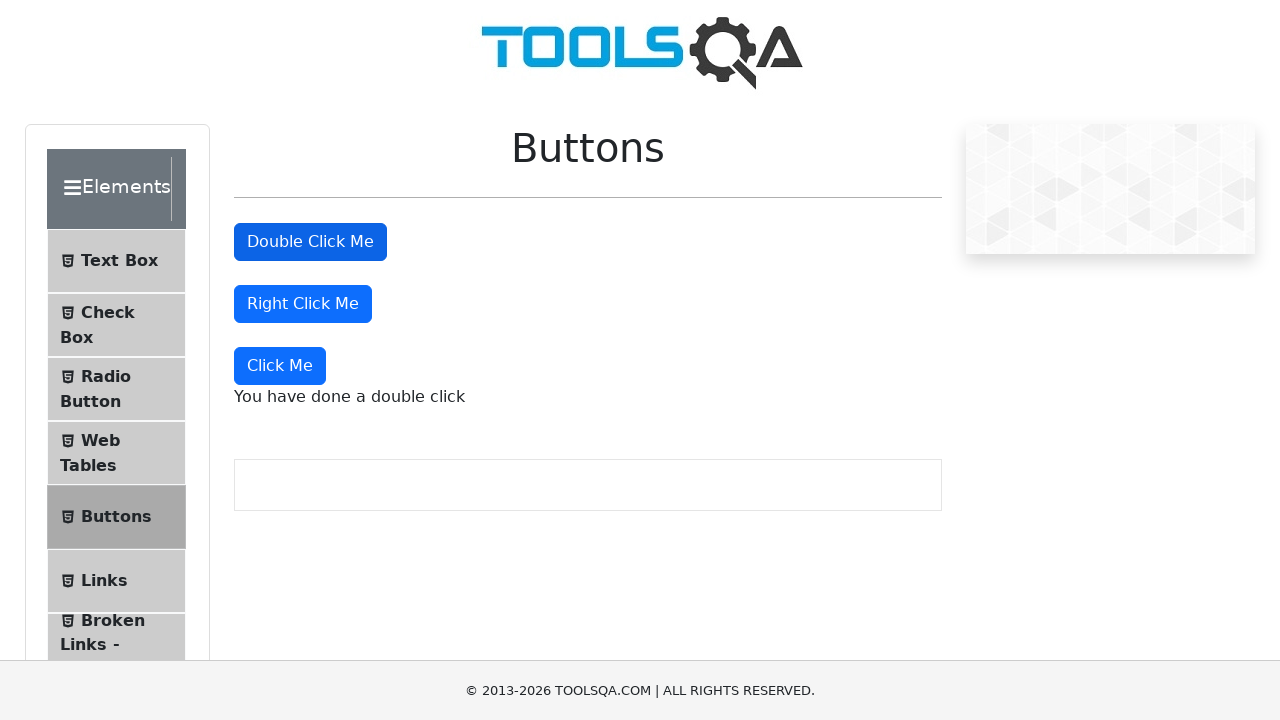

Double-click confirmation message appeared
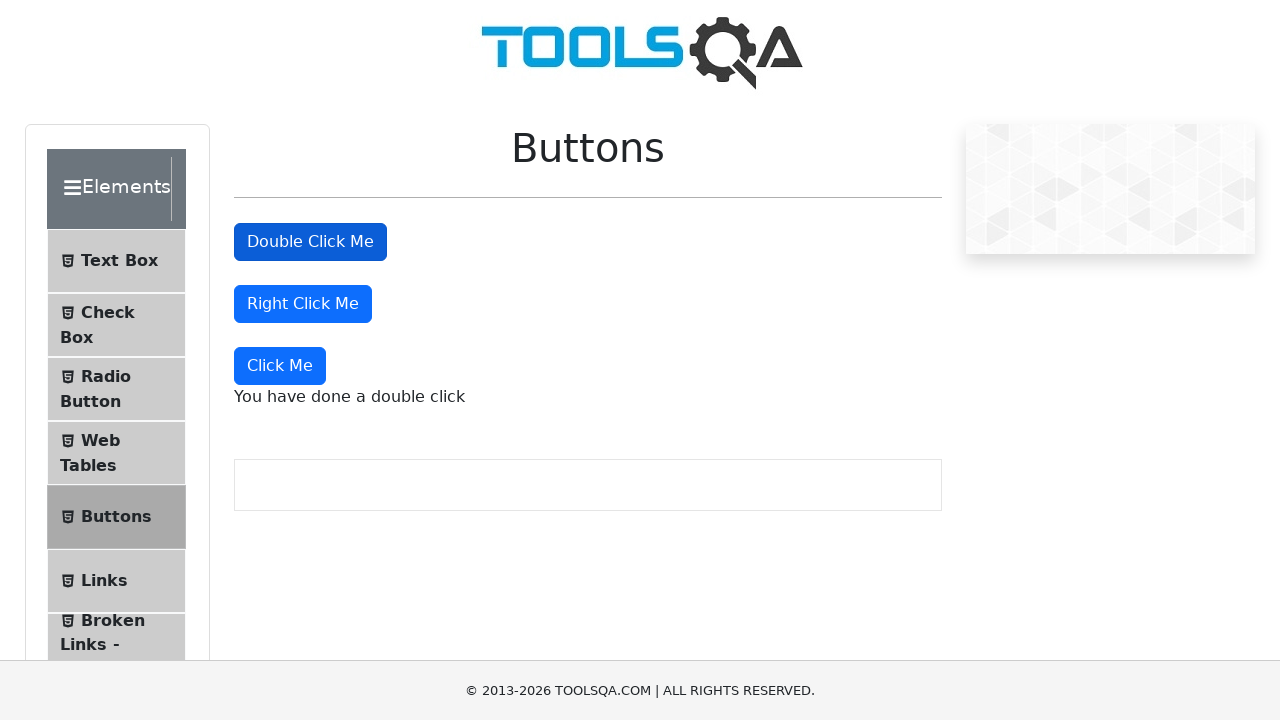

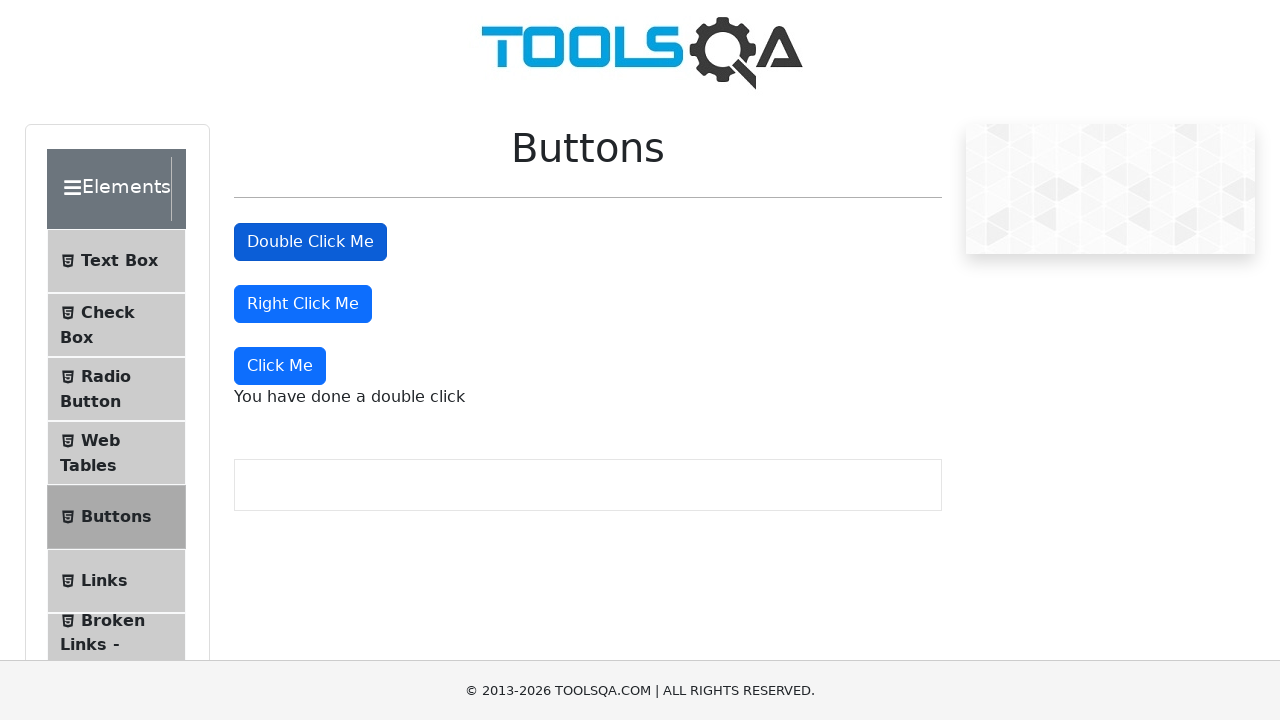